Tests a basic calculator web application by entering two numbers, selecting an operation from a dropdown, and clicking the calculate button

Starting URL: https://testsheepnz.github.io/BasicCalculator.html

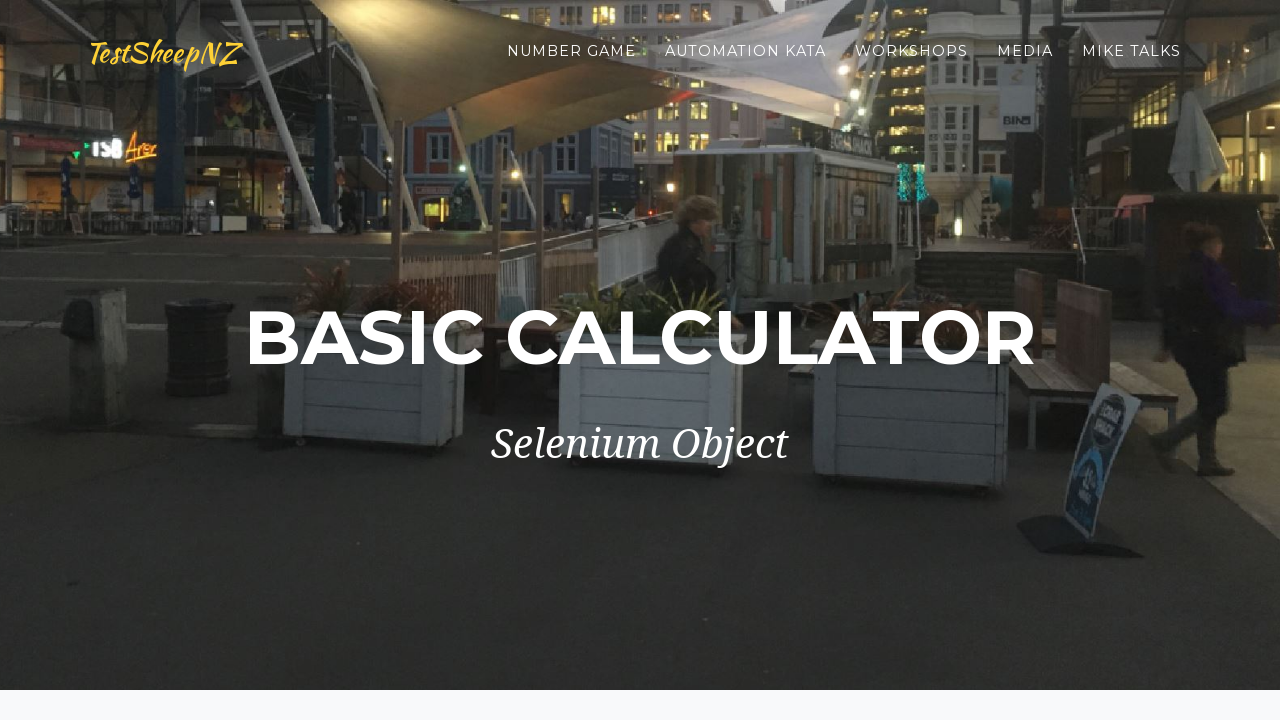

Entered first number '10' in the number1 field on #number1Field
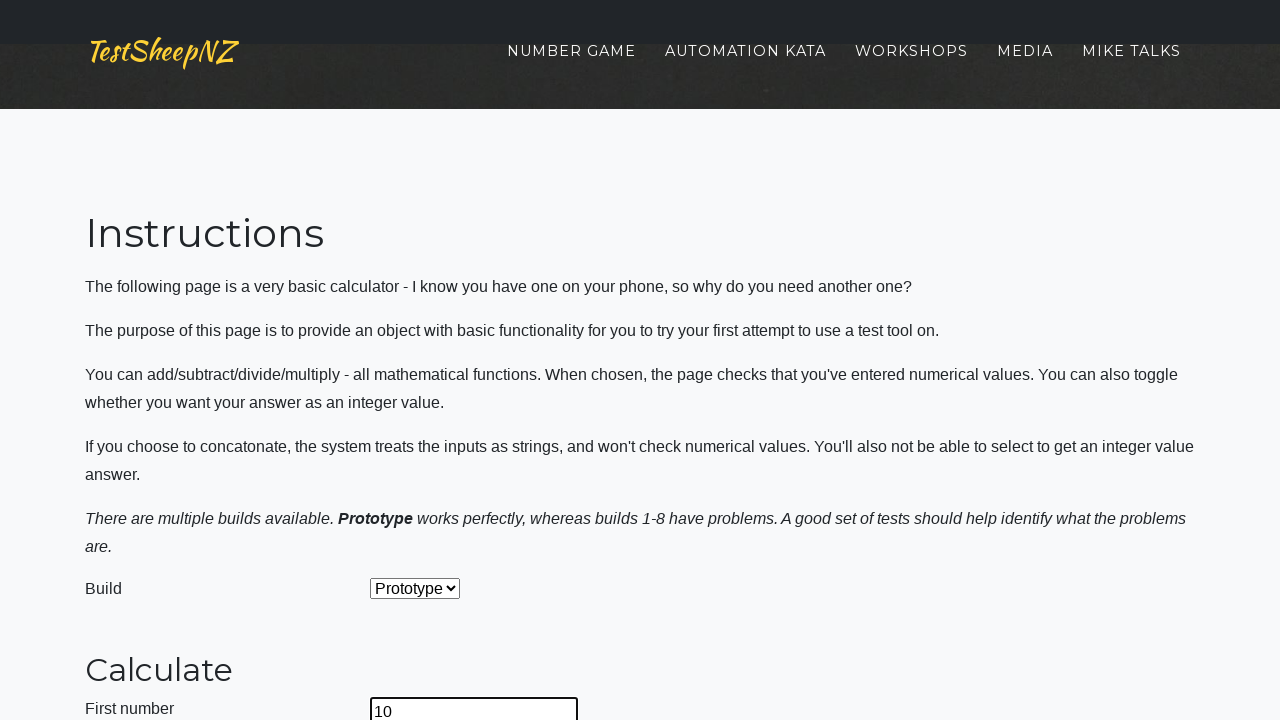

Entered second number '20' in the number2 field on #number2Field
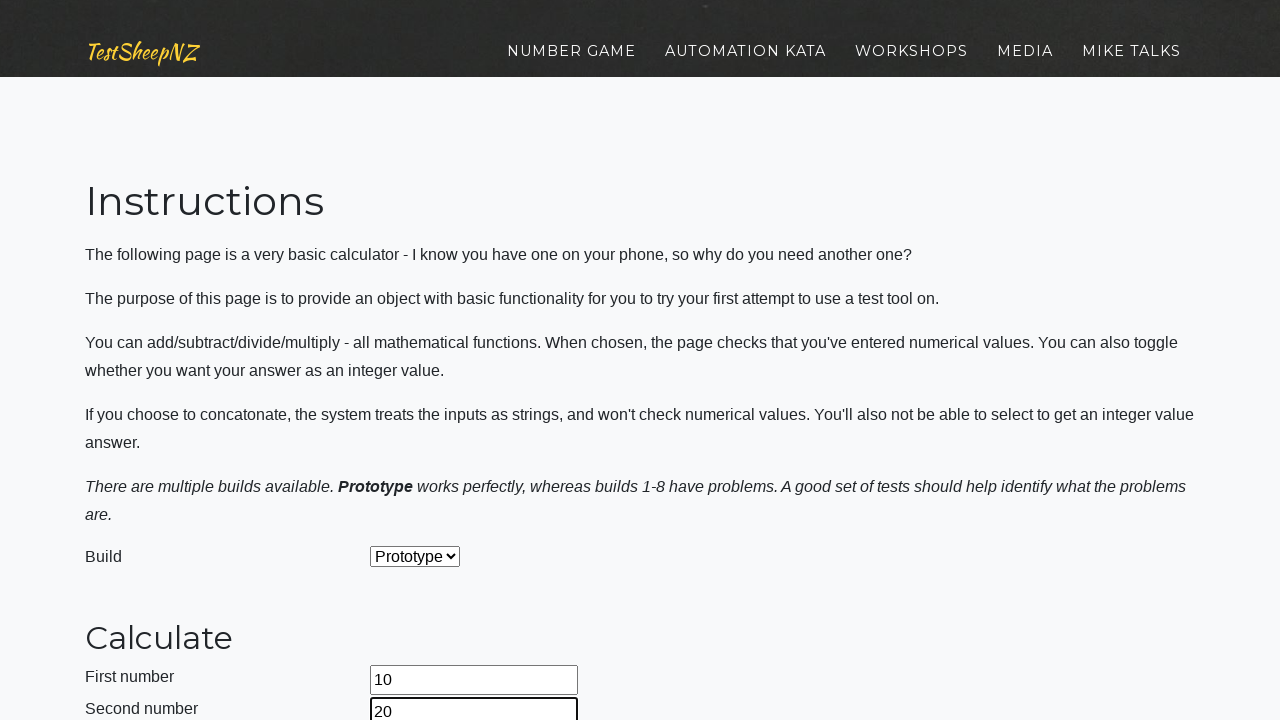

Clicked on the operation dropdown menu at (426, 360) on #selectOperationDropdown
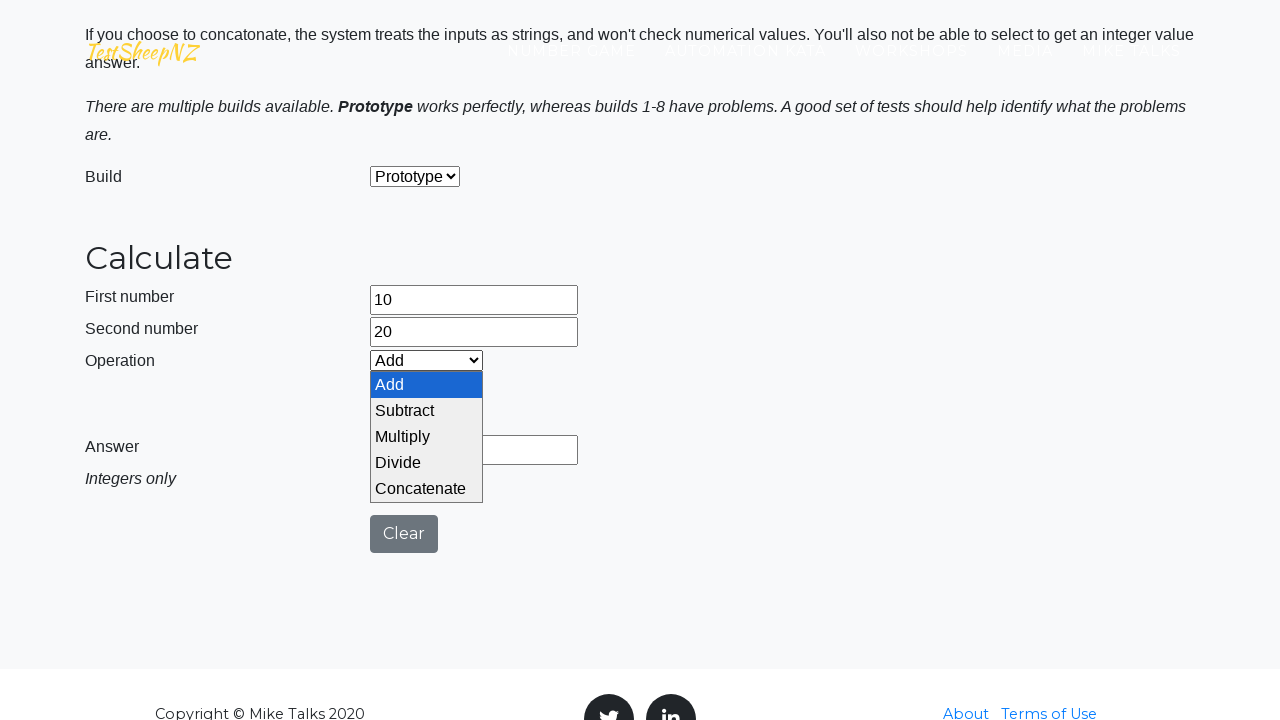

Clicked the calculate button to perform the operation at (422, 400) on #calculateButton
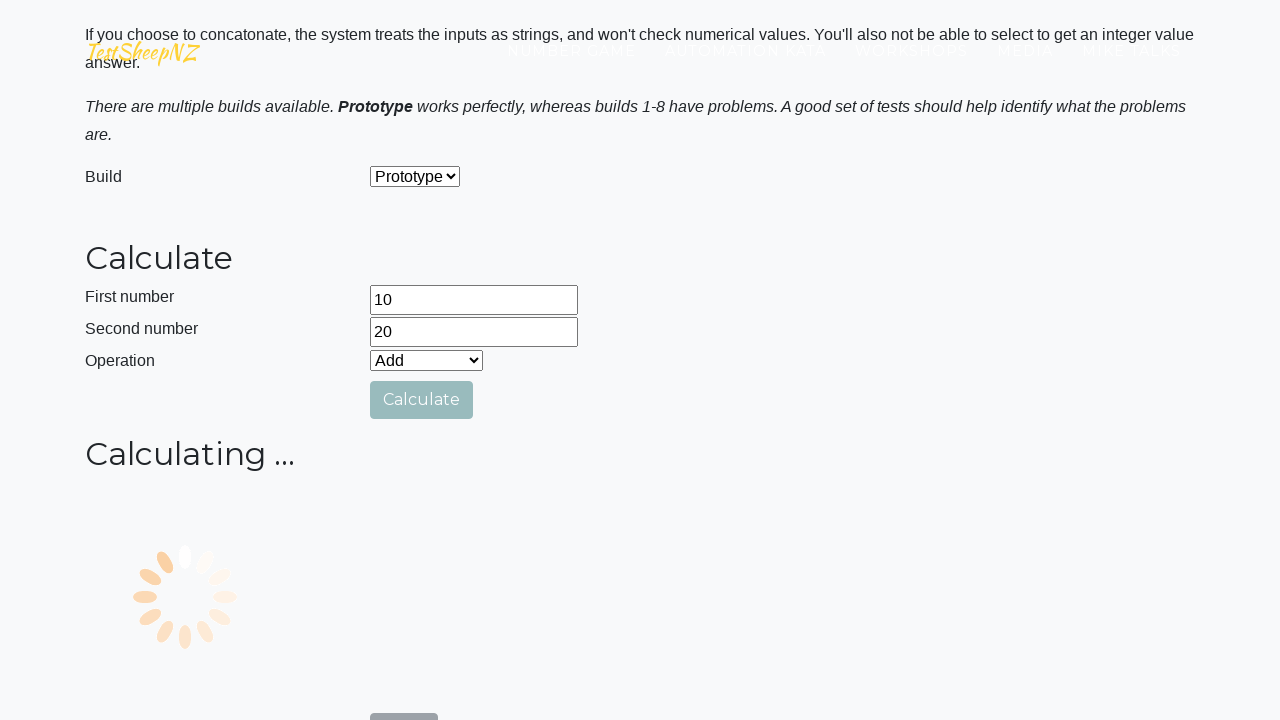

Result field loaded and is now visible
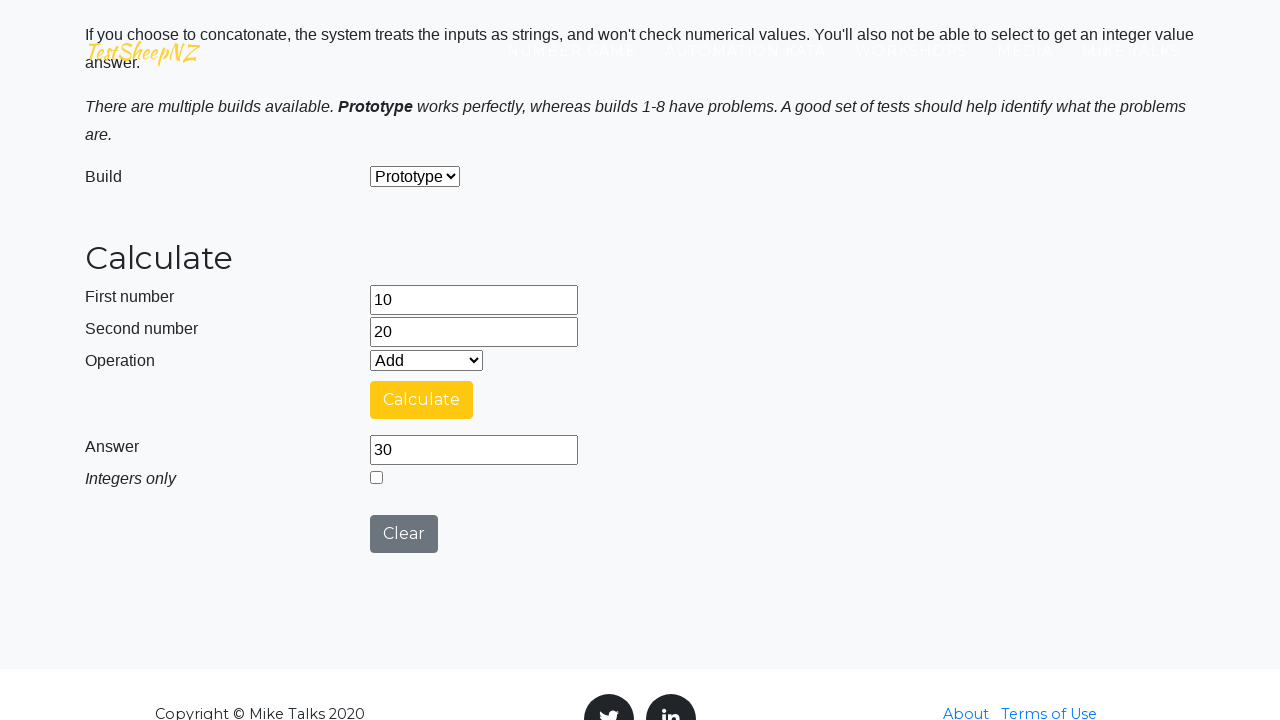

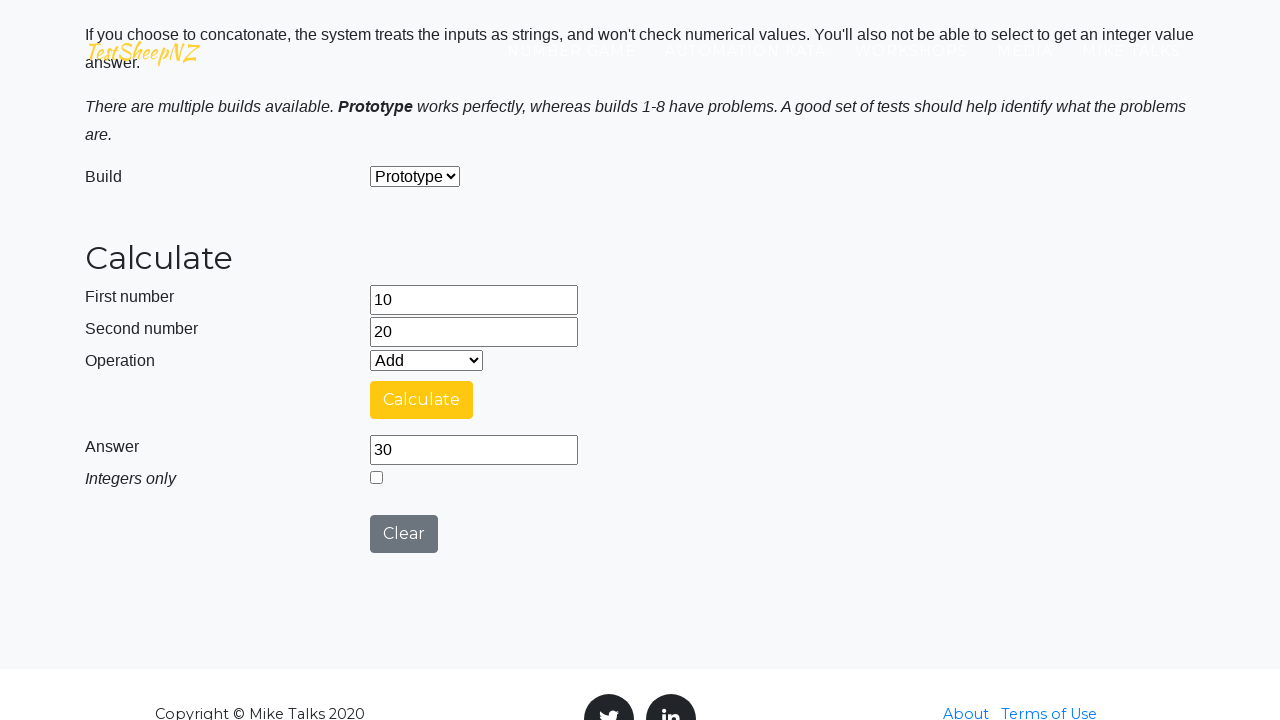